Tests that a todo item is removed when edited to an empty string.

Starting URL: https://demo.playwright.dev/todomvc

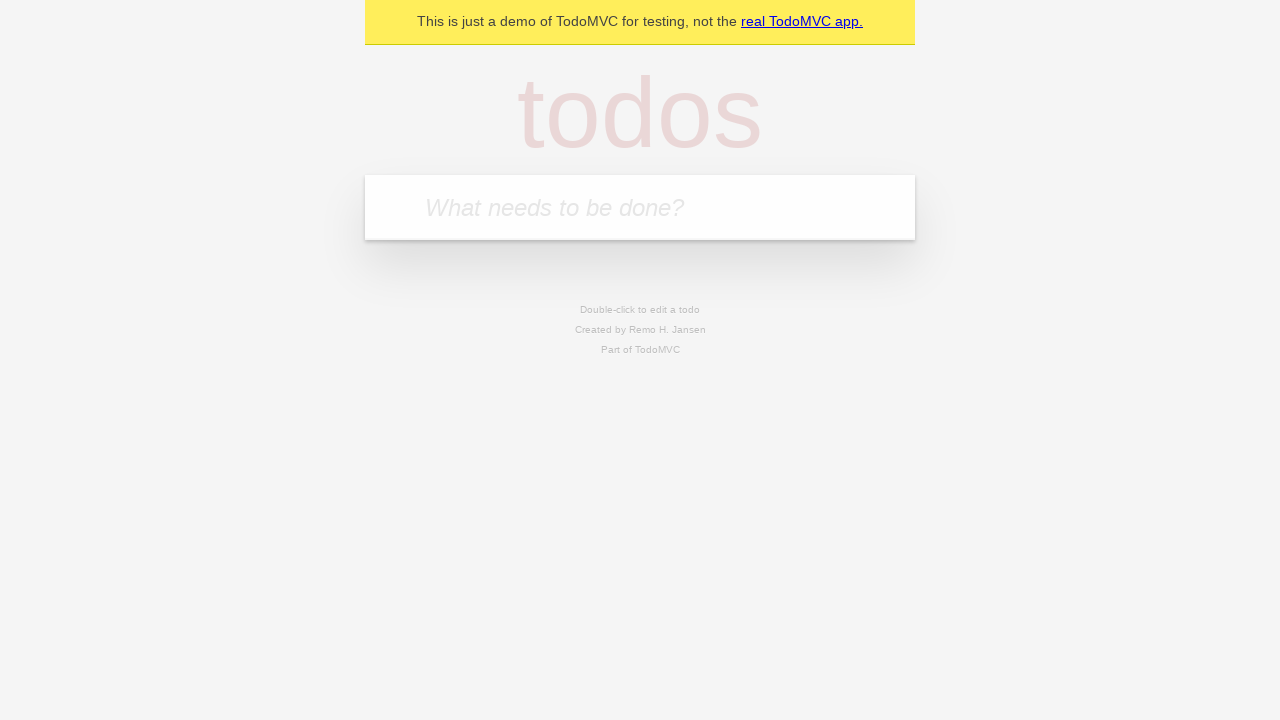

Filled todo input with 'buy some cheese' on internal:attr=[placeholder="What needs to be done?"i]
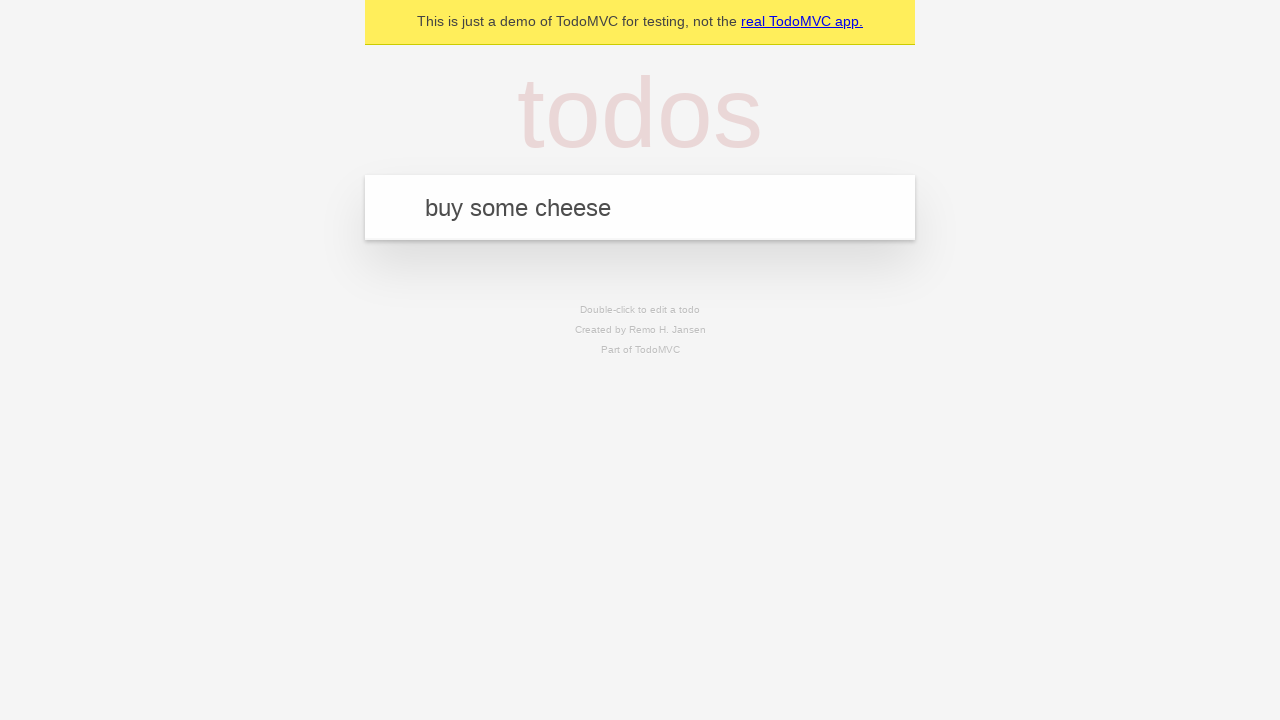

Pressed Enter to add first todo item on internal:attr=[placeholder="What needs to be done?"i]
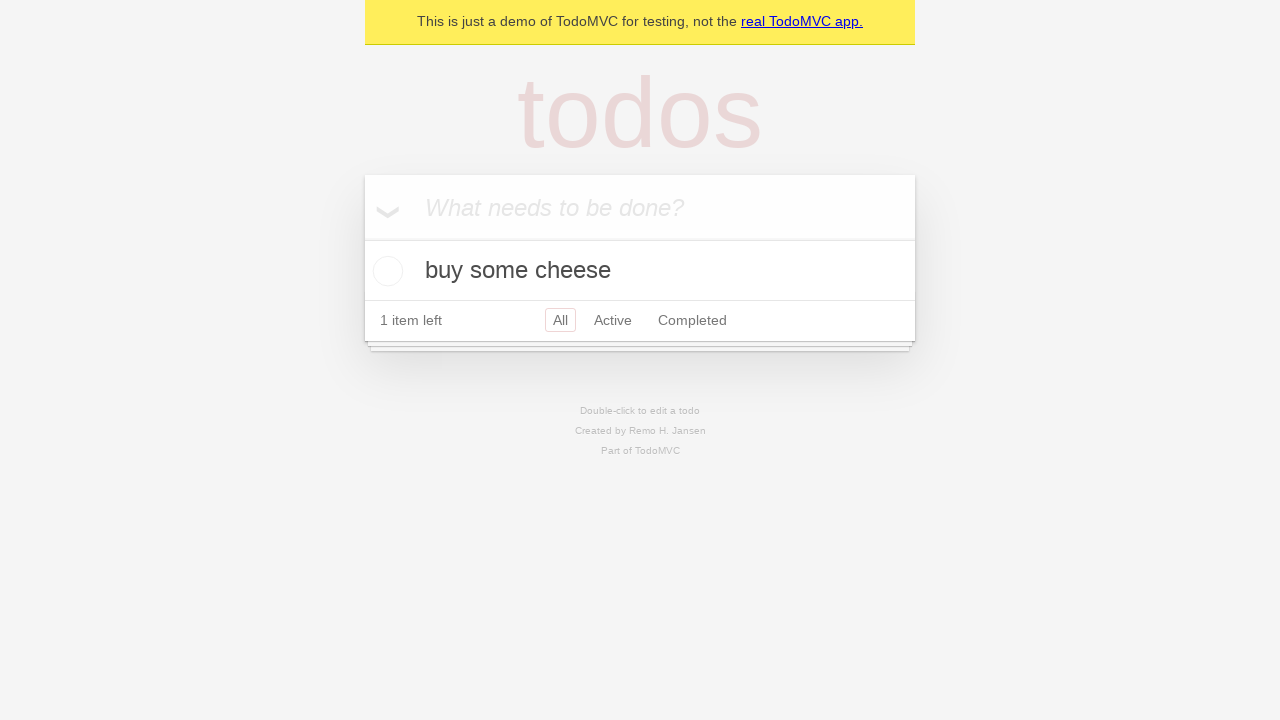

Filled todo input with 'feed the cat' on internal:attr=[placeholder="What needs to be done?"i]
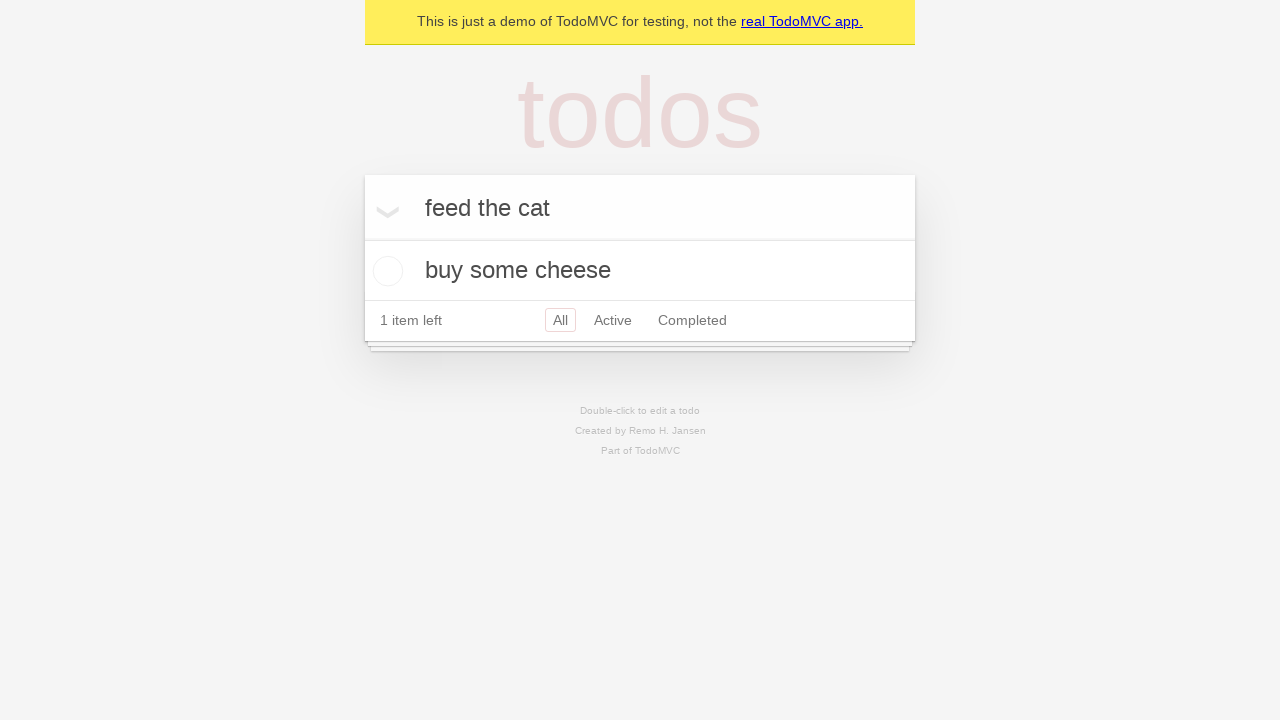

Pressed Enter to add second todo item on internal:attr=[placeholder="What needs to be done?"i]
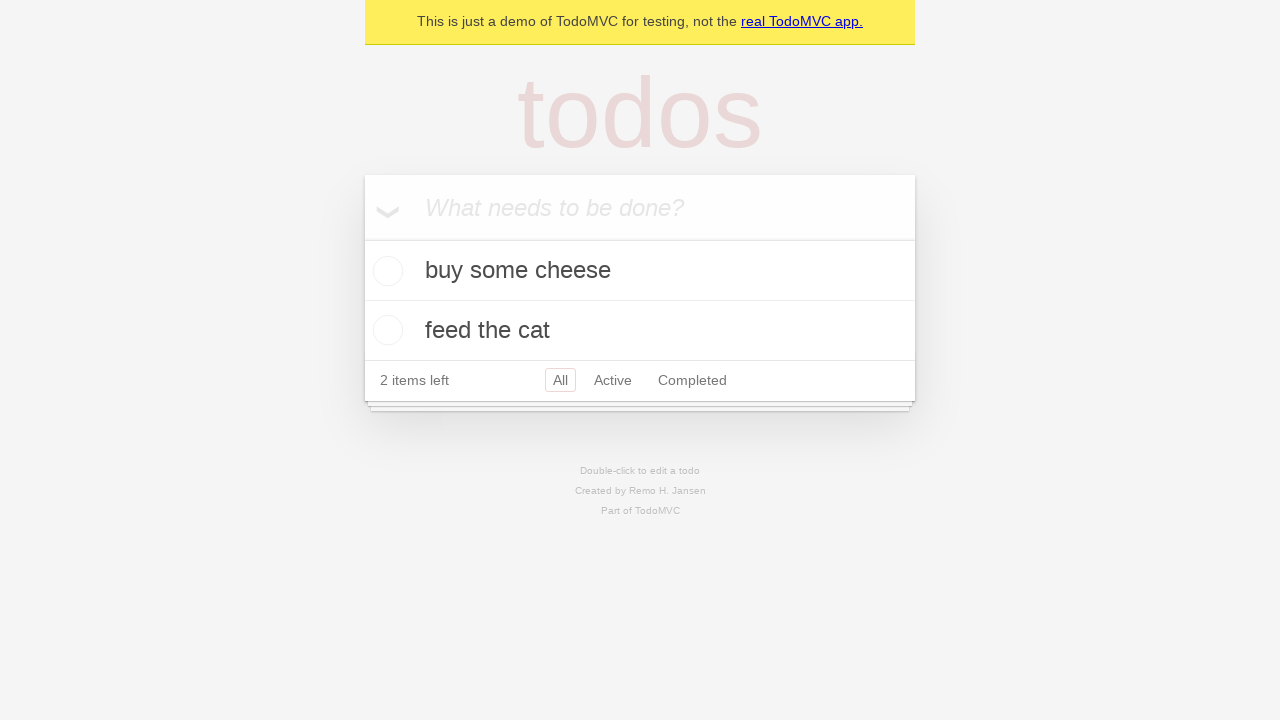

Filled todo input with 'book a doctors appointment' on internal:attr=[placeholder="What needs to be done?"i]
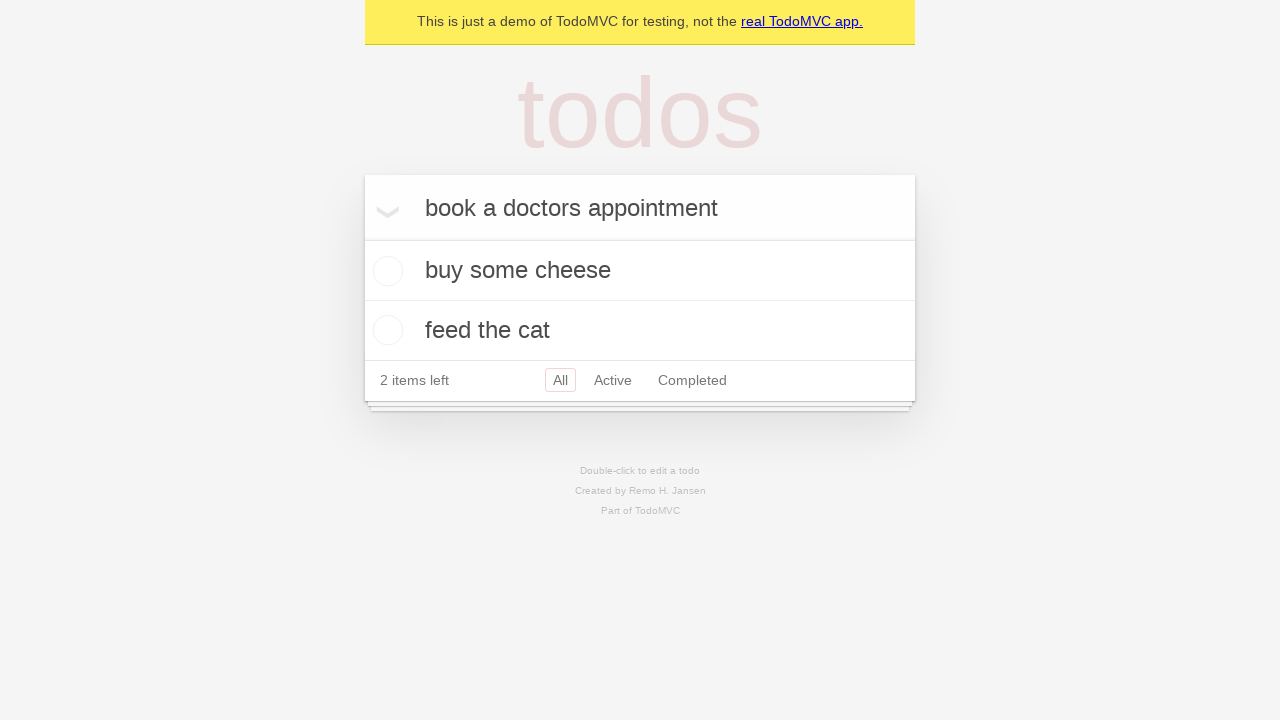

Pressed Enter to add third todo item on internal:attr=[placeholder="What needs to be done?"i]
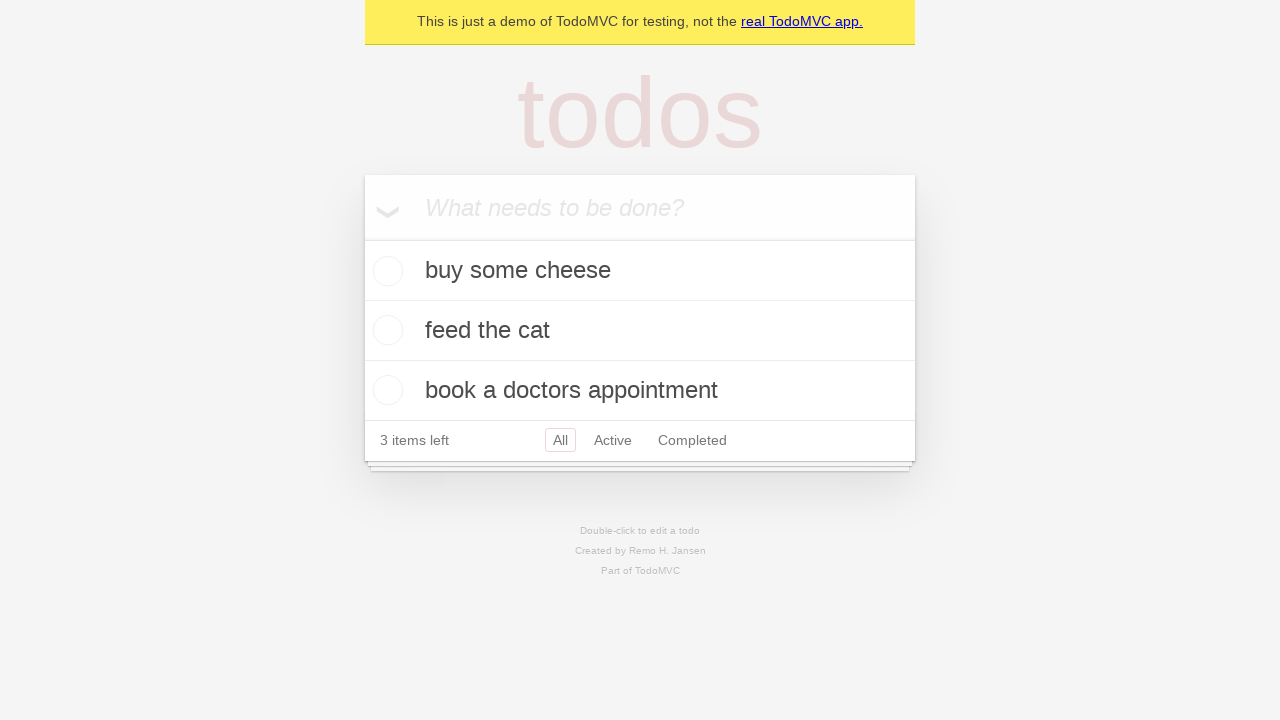

Double-clicked second todo item to enter edit mode at (640, 331) on internal:testid=[data-testid="todo-item"s] >> nth=1
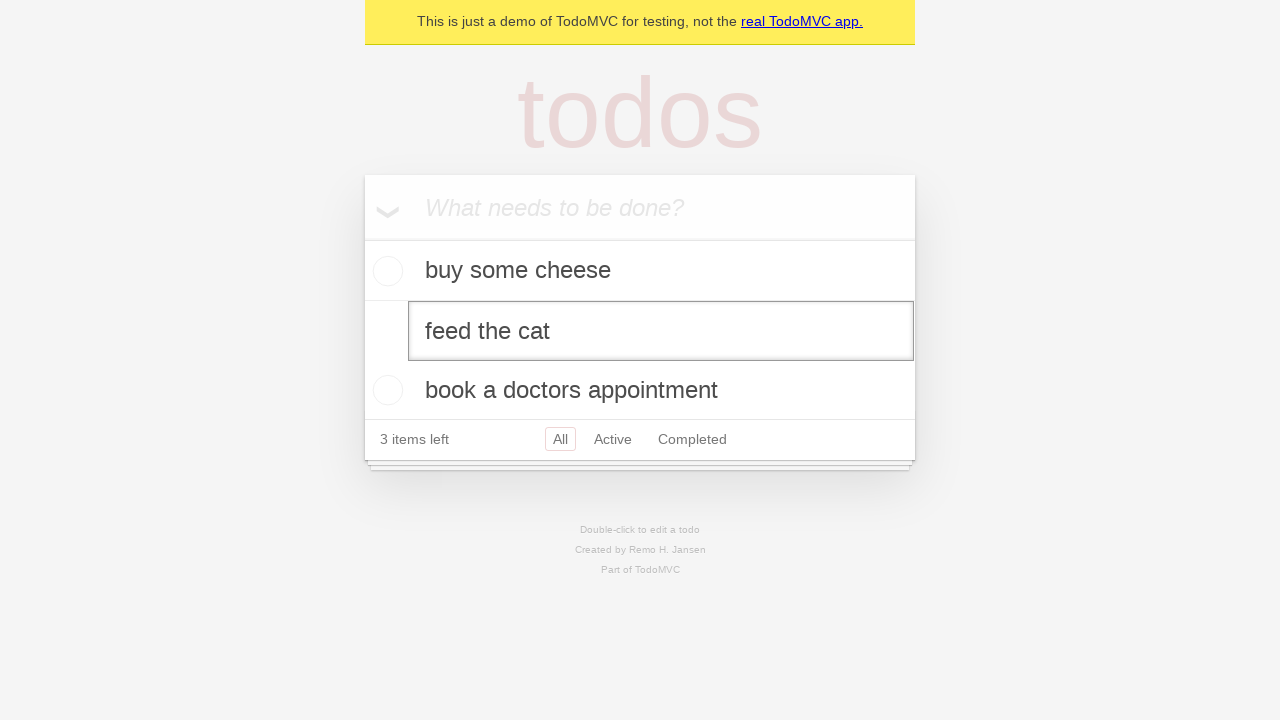

Cleared the edit field by filling with empty string on internal:testid=[data-testid="todo-item"s] >> nth=1 >> internal:role=textbox[nam
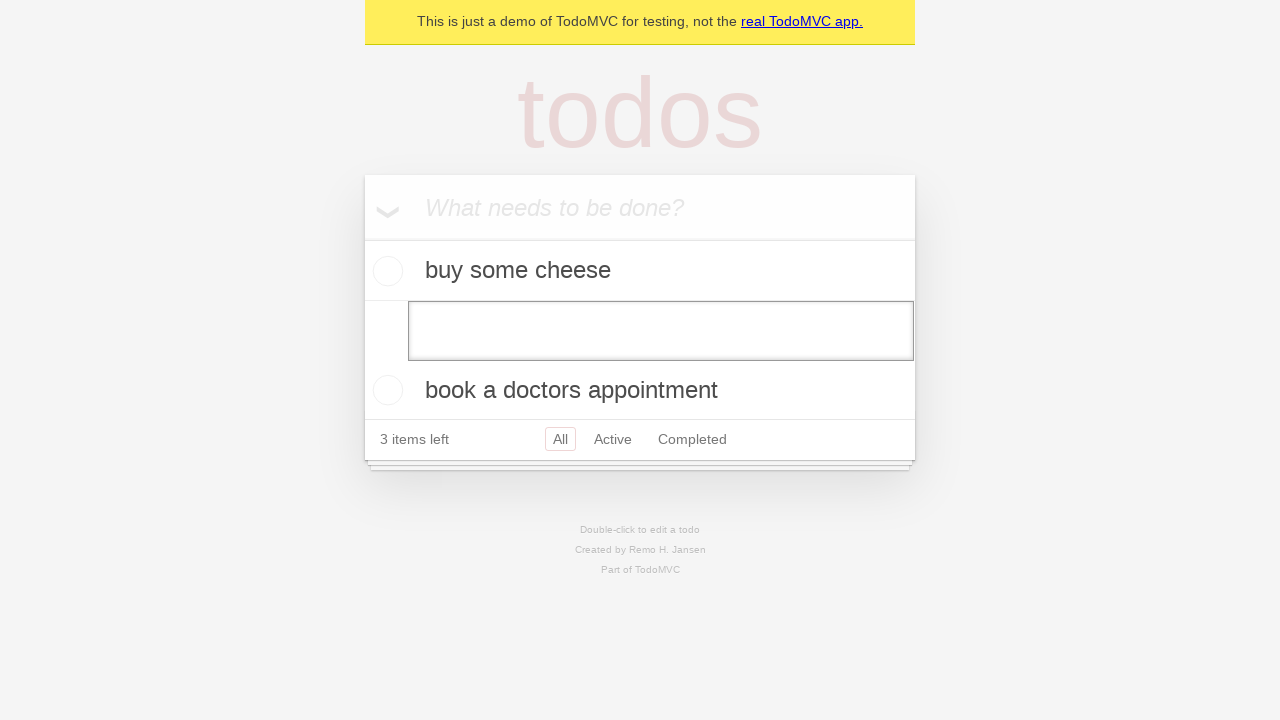

Pressed Enter to confirm deletion of empty todo item on internal:testid=[data-testid="todo-item"s] >> nth=1 >> internal:role=textbox[nam
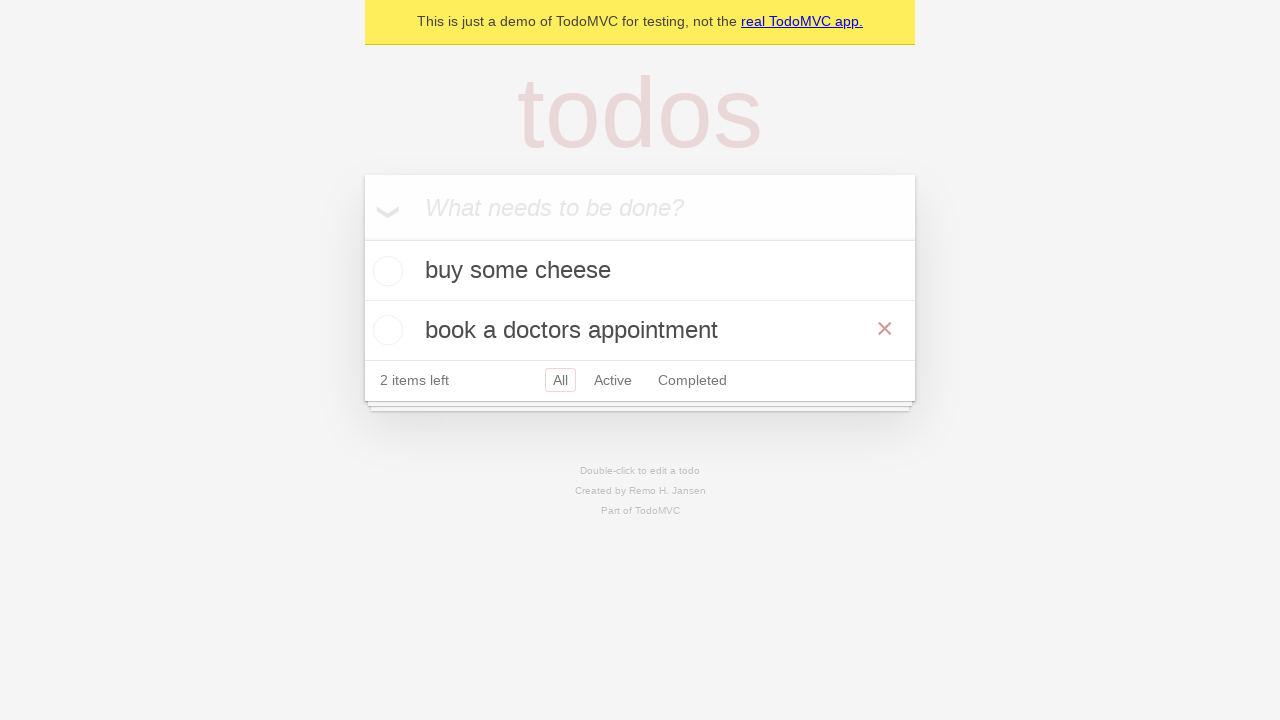

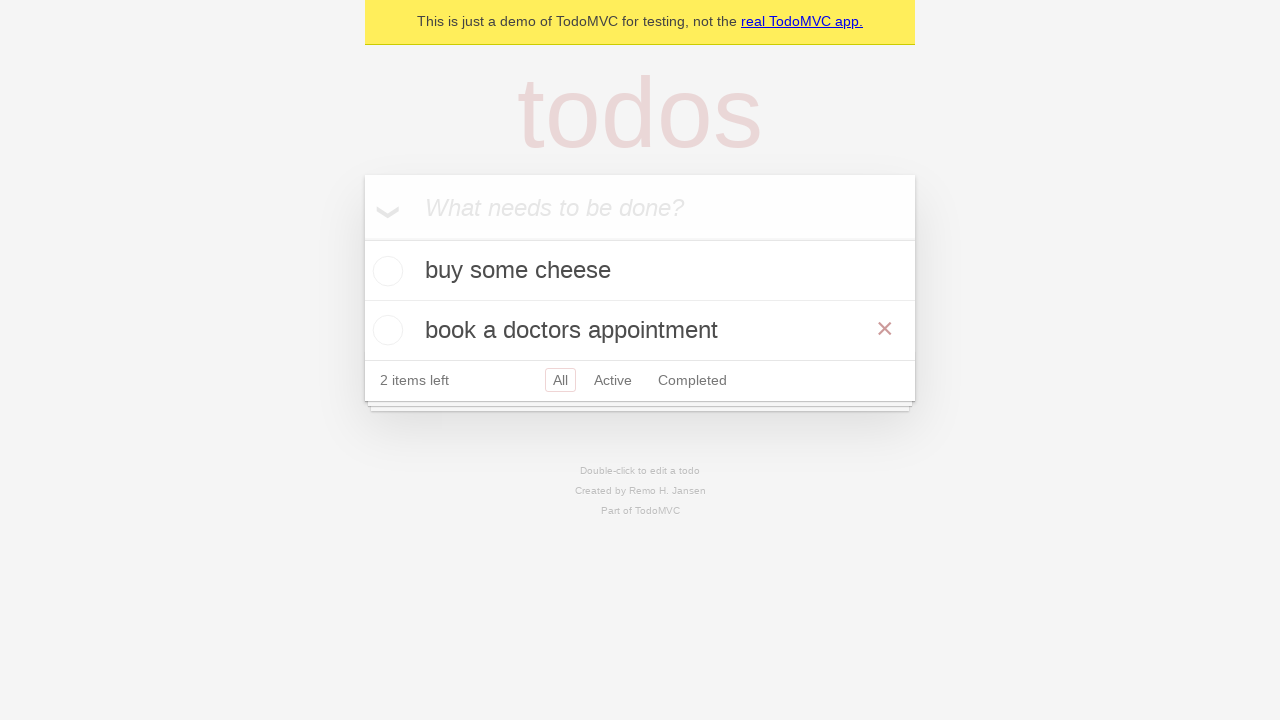